Tests drag and drop functionality by dragging an element into a nested dropzone

Starting URL: https://marcojakob.github.io/dart-dnd/nested_dropzones/

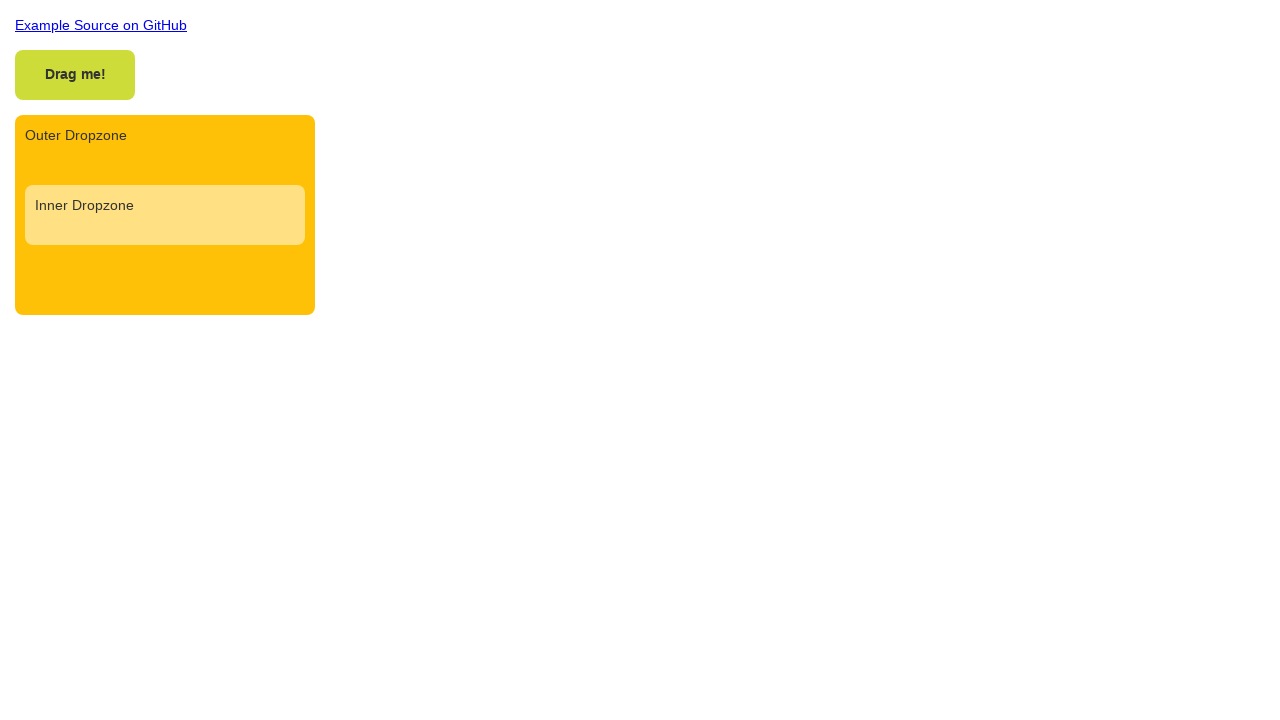

Located draggable element
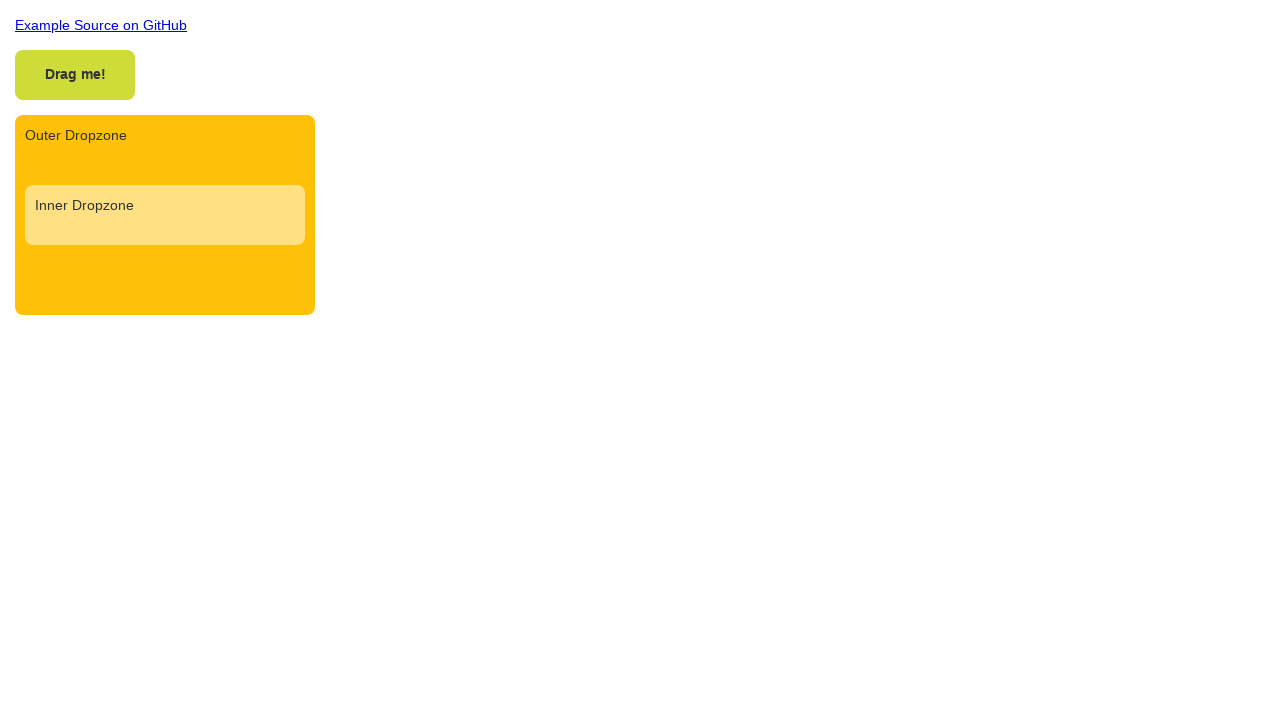

Located nested dropzone element
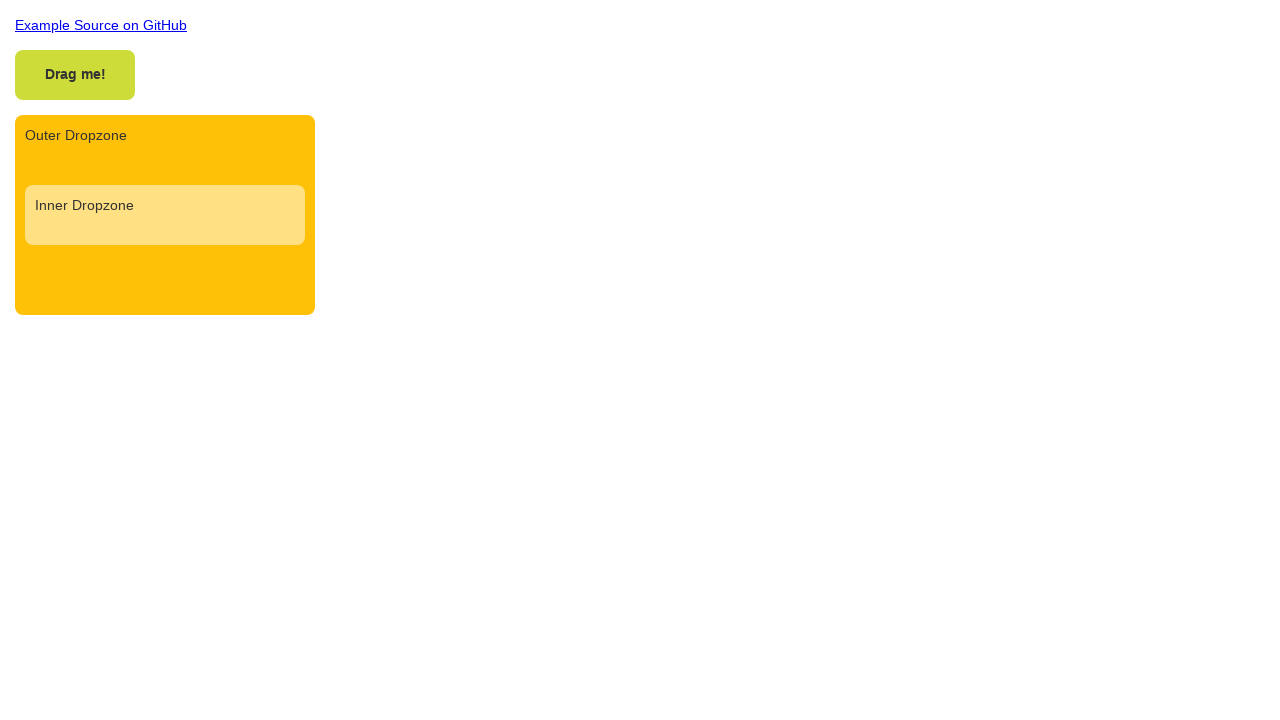

Dragged element into nested dropzone at (165, 215)
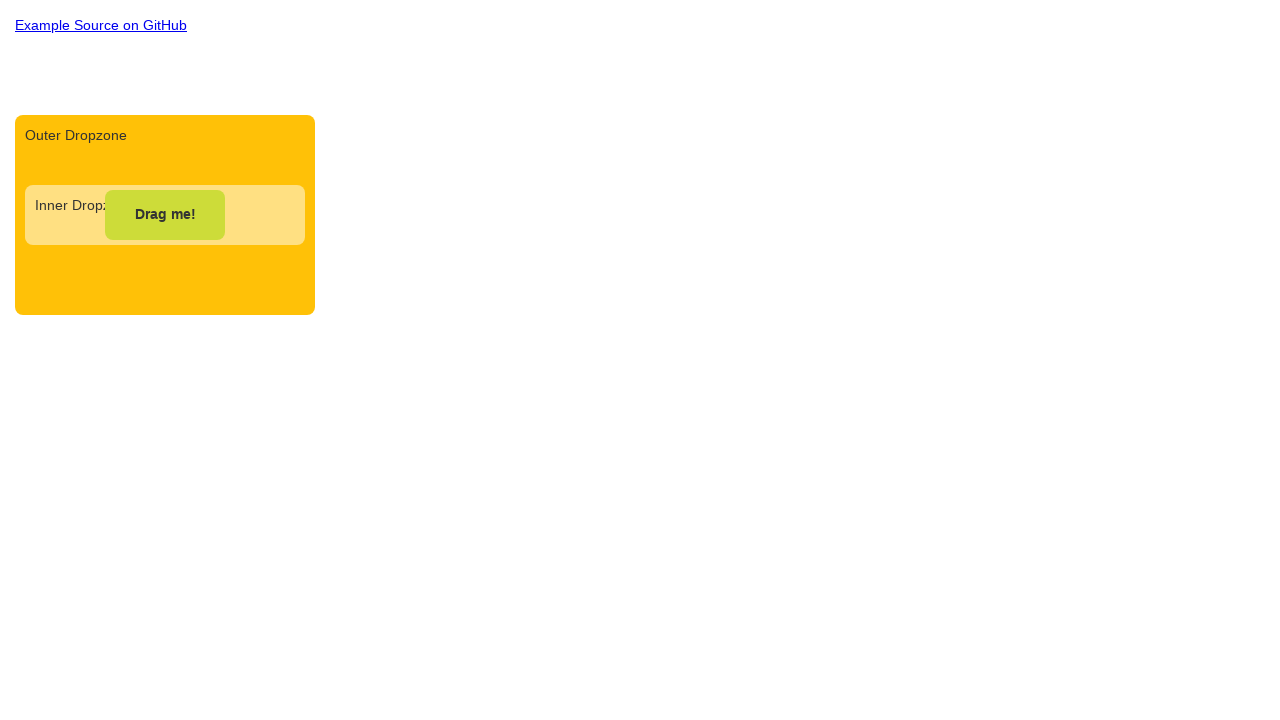

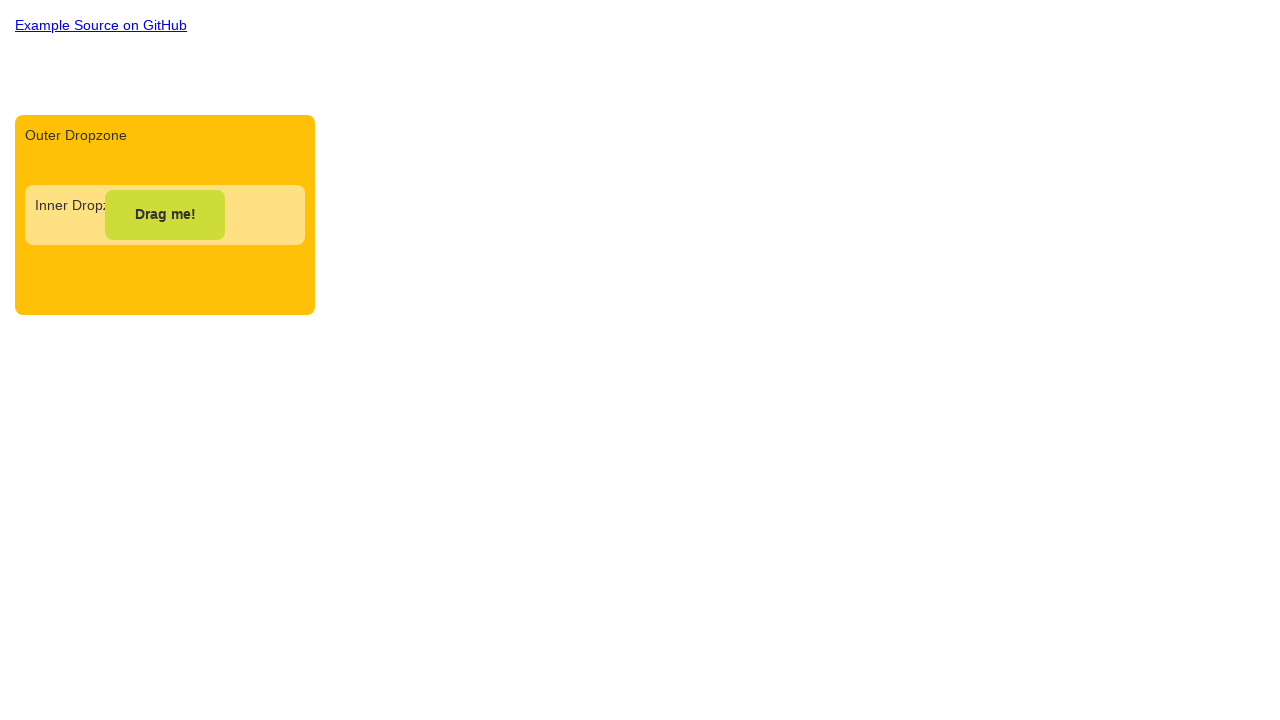